Navigates to a Latvian classifieds site, accesses the cars section, sets multiple search filters including price range, year, engine size and color, then performs the search

Starting URL: https://www.ss.com/lv/

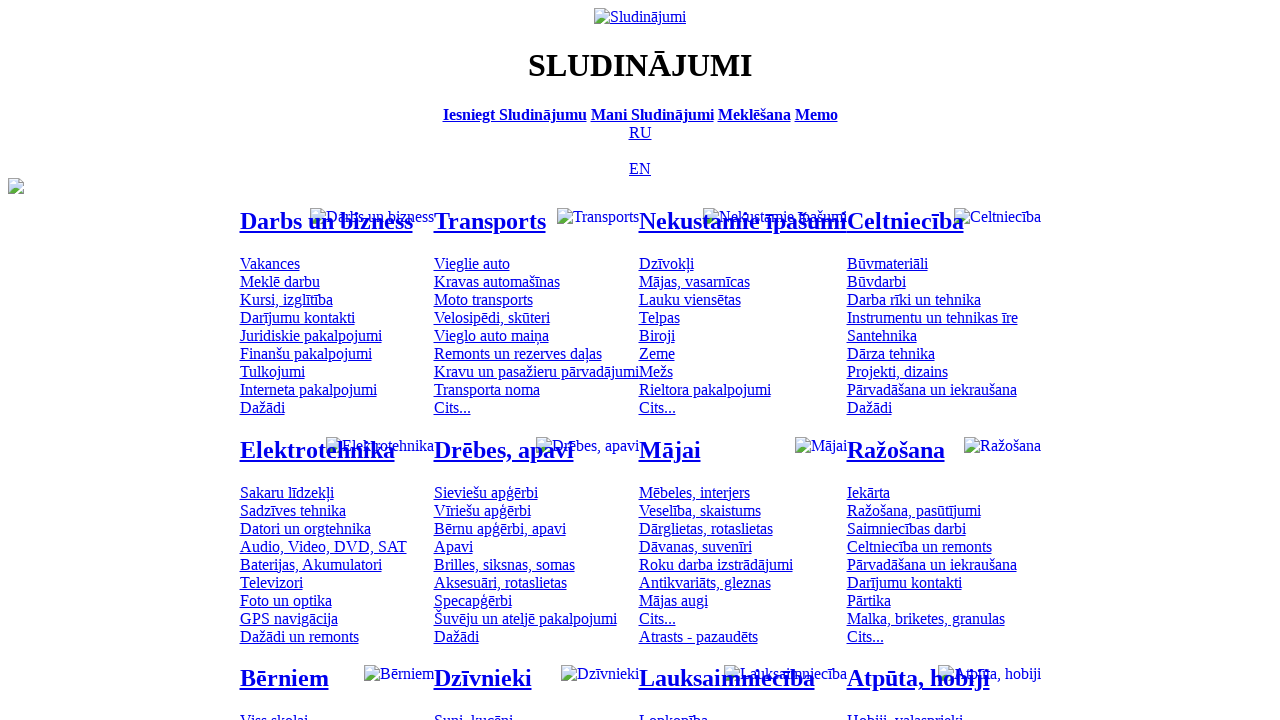

Clicked on cars category link at (472, 263) on #mtd_97
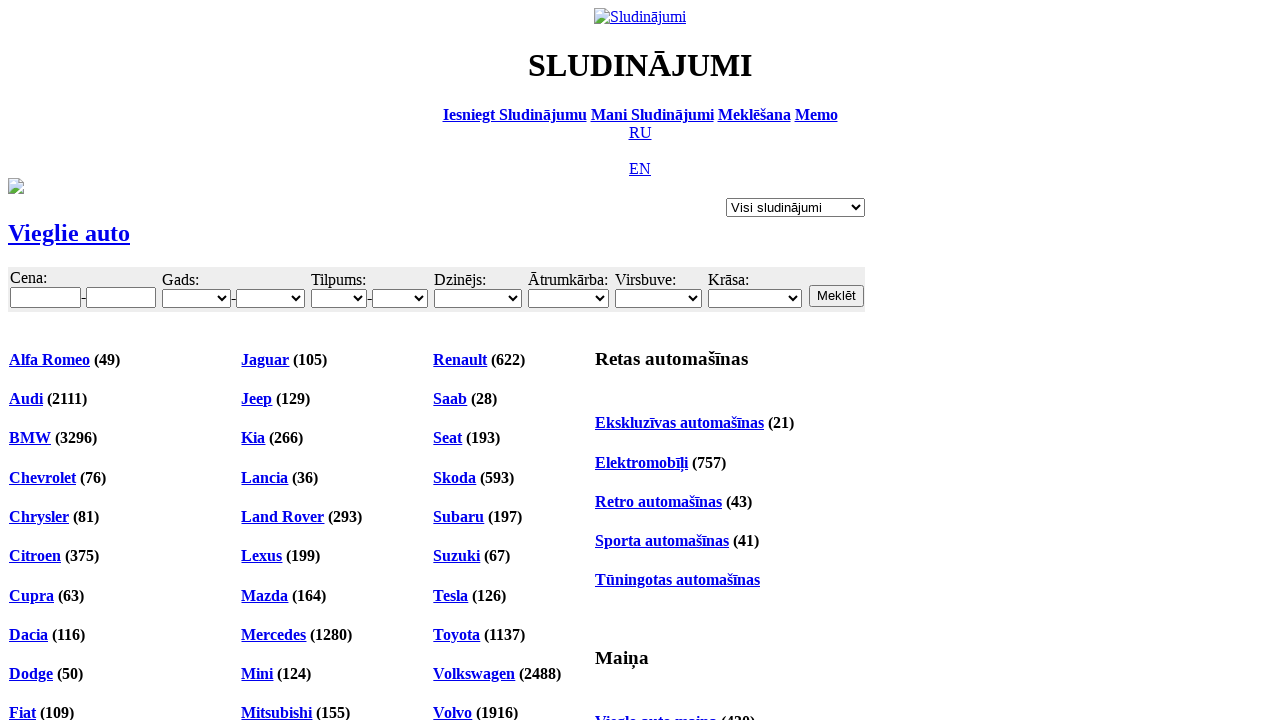

Filled minimum price field with 6000 on #f_o_8_min
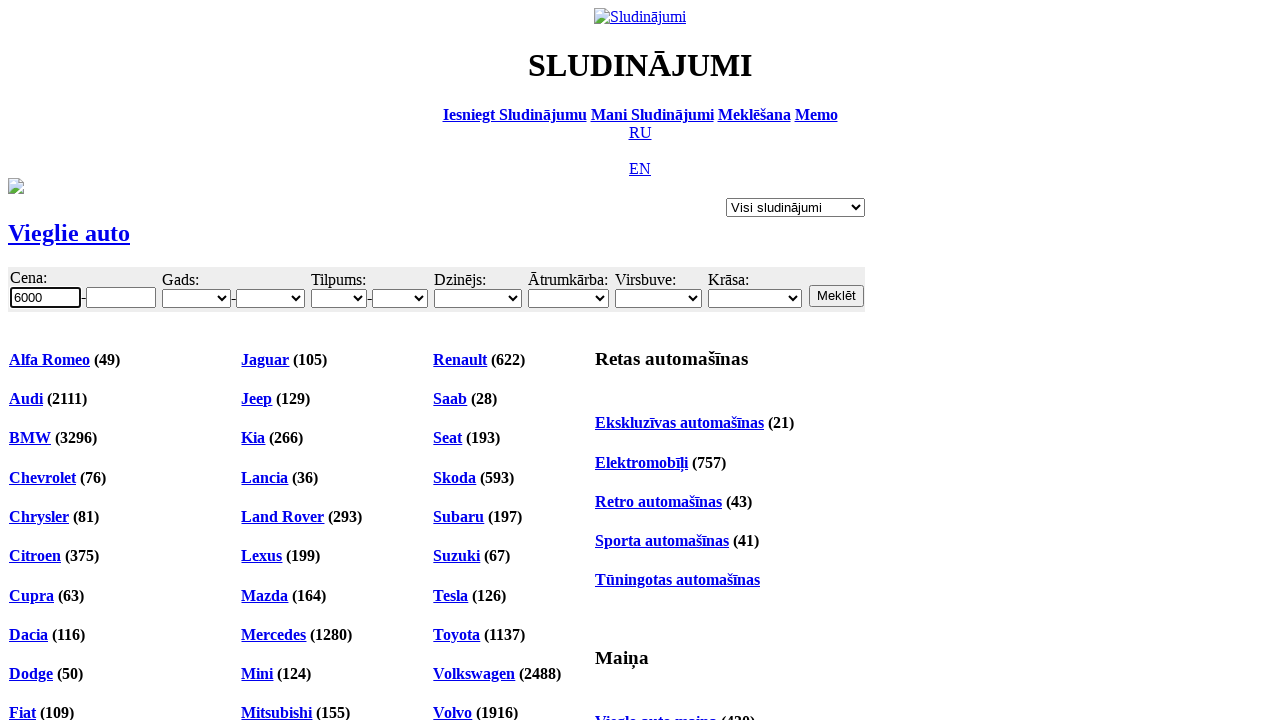

Filled maximum price field with 10000 on #f_o_8_max
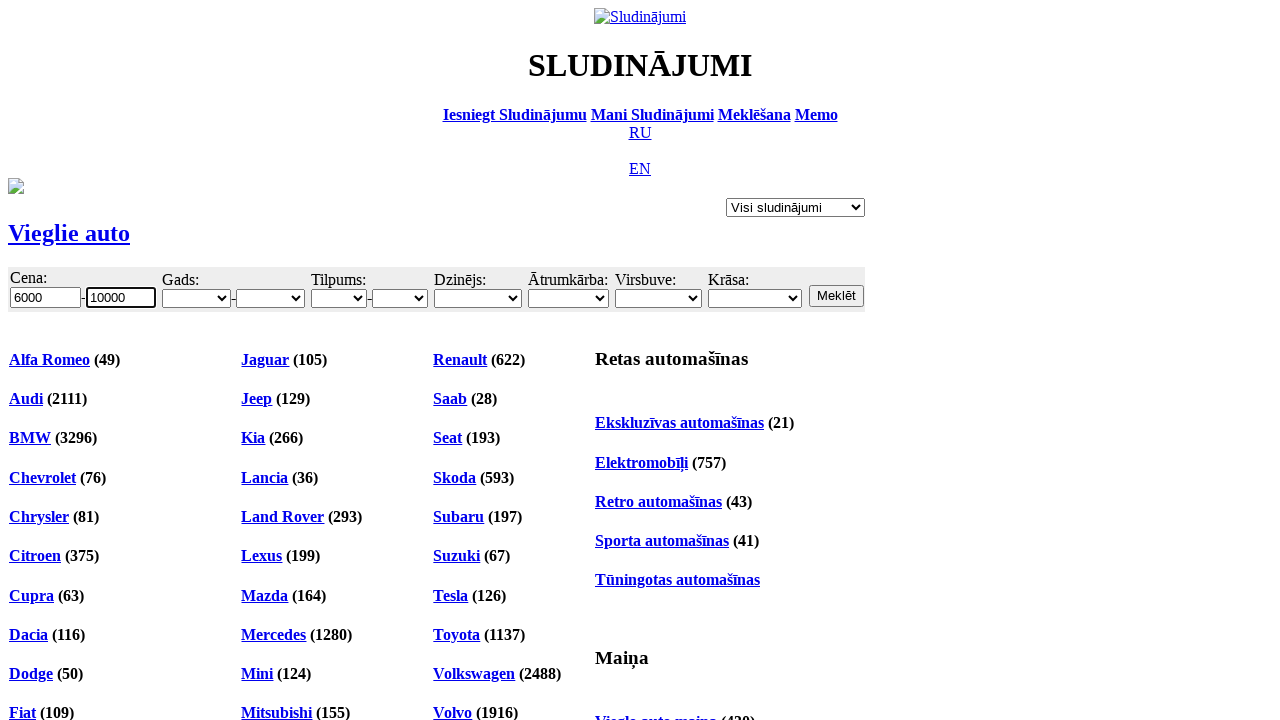

Selected minimum year 2001 from dropdown on #f_o_18_min
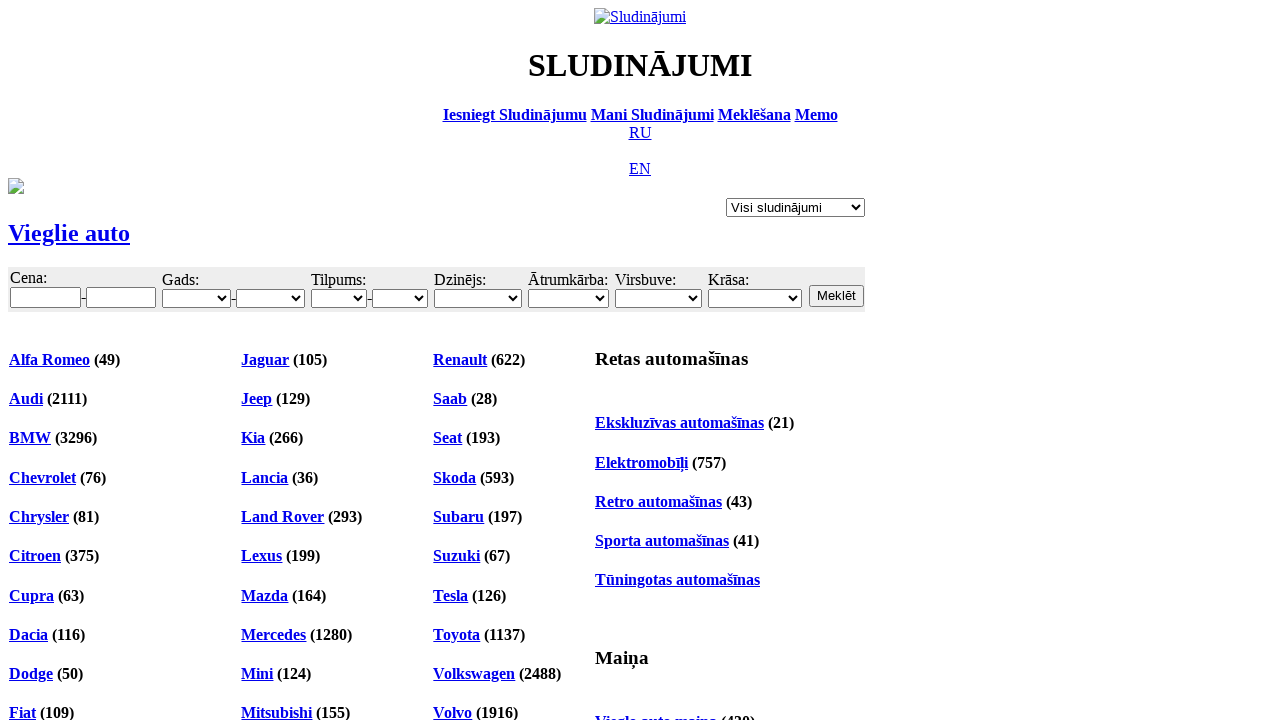

Selected maximum engine size 3.0 from dropdown on #f_o_15_max
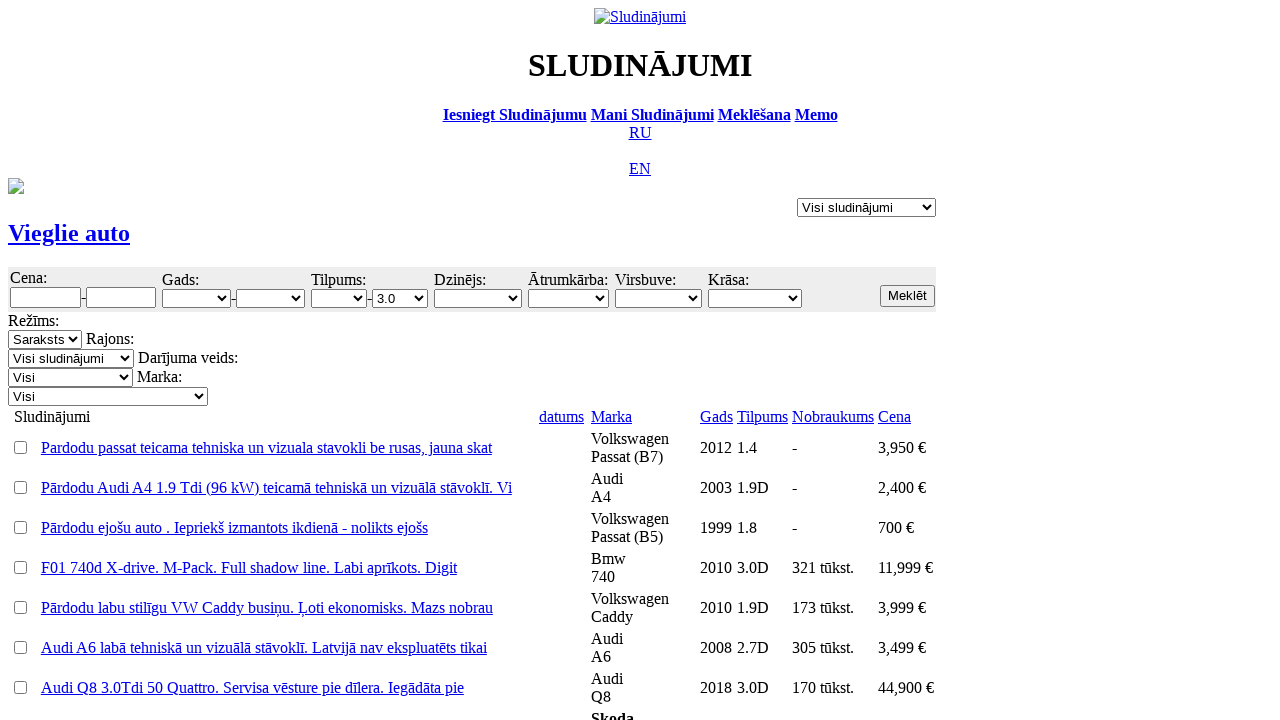

Selected color Balta from dropdown on #f_o_17
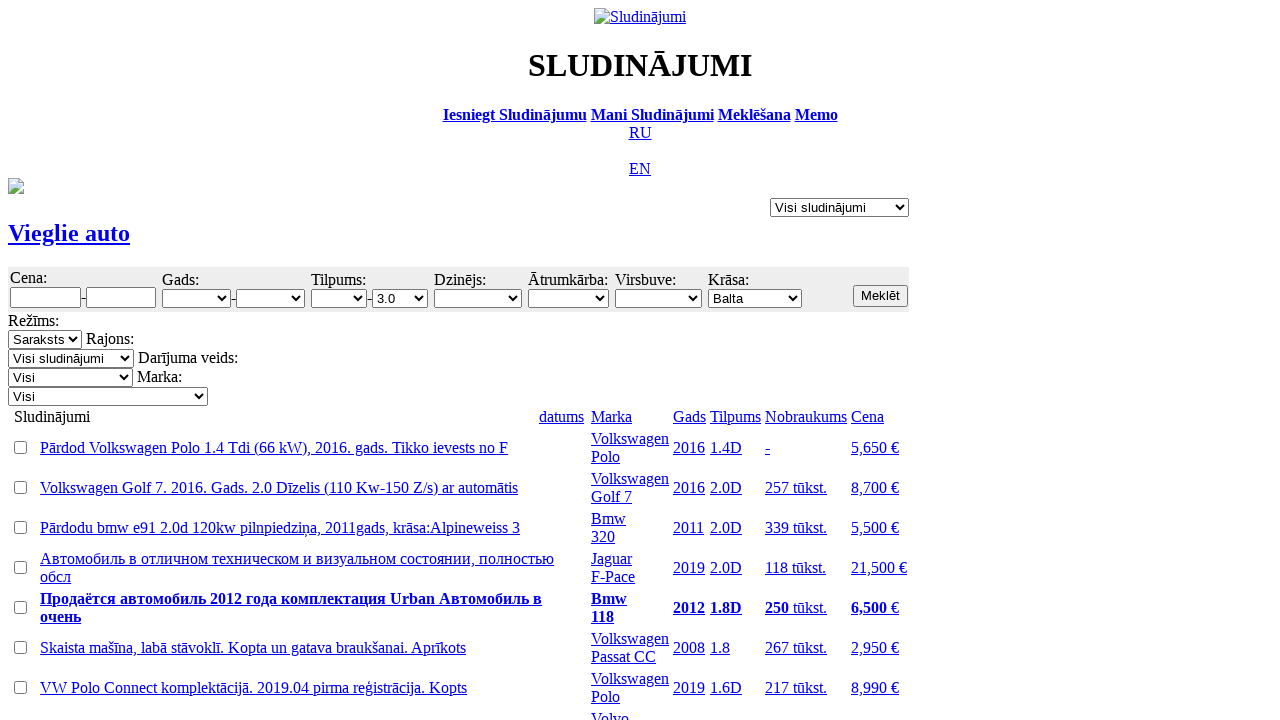

Clicked search button to perform search at (880, 296) on .s12
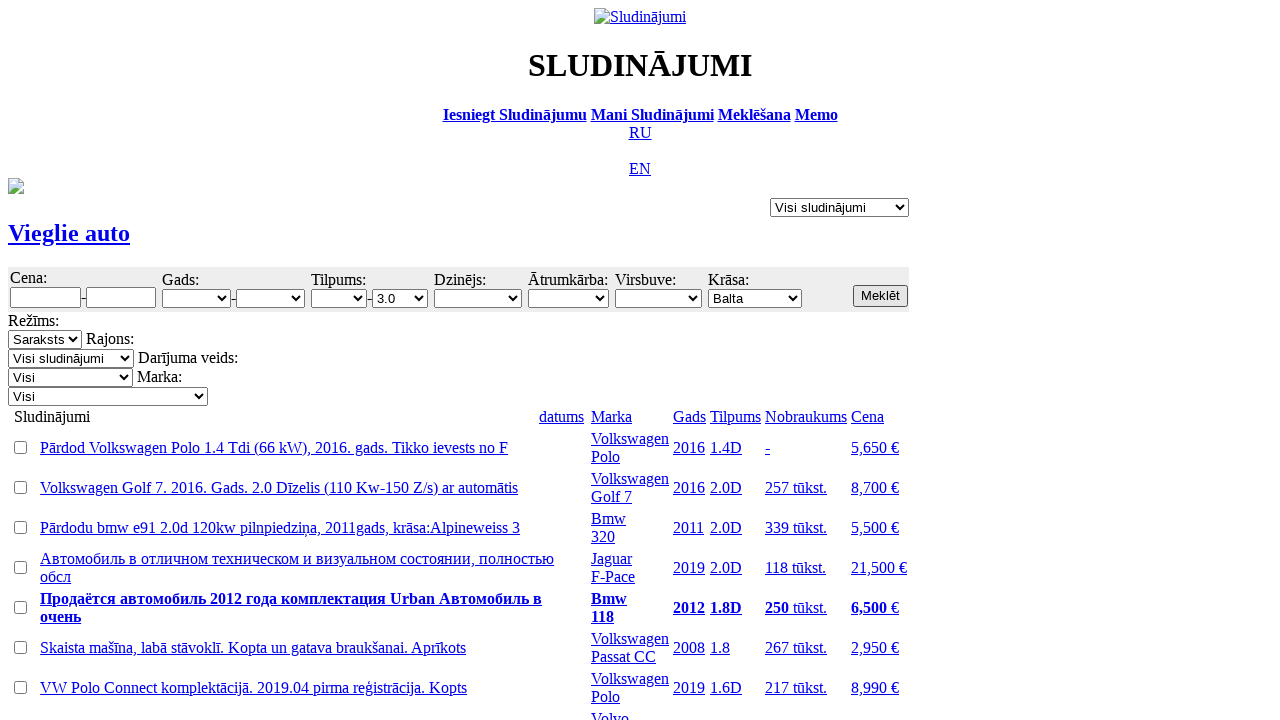

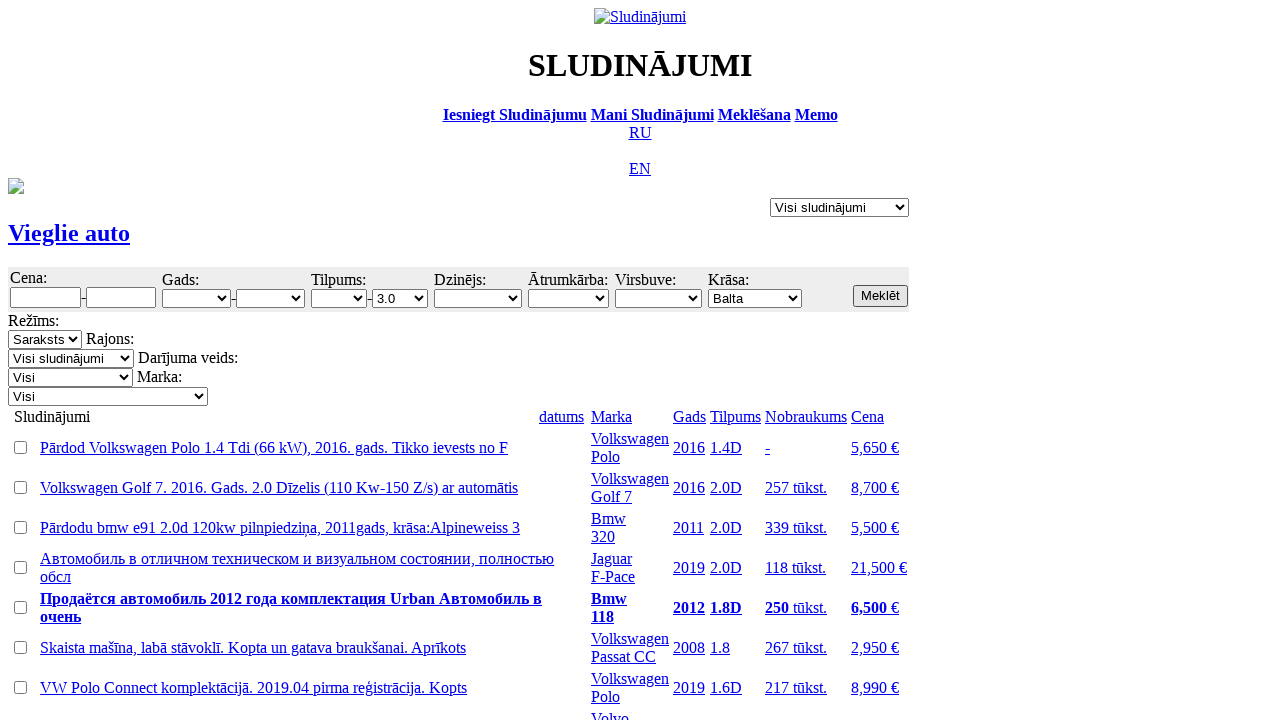